Checks that the responsive viewport meta tag is present on multiple pages

Starting URL: https://study-brew.vercel.app

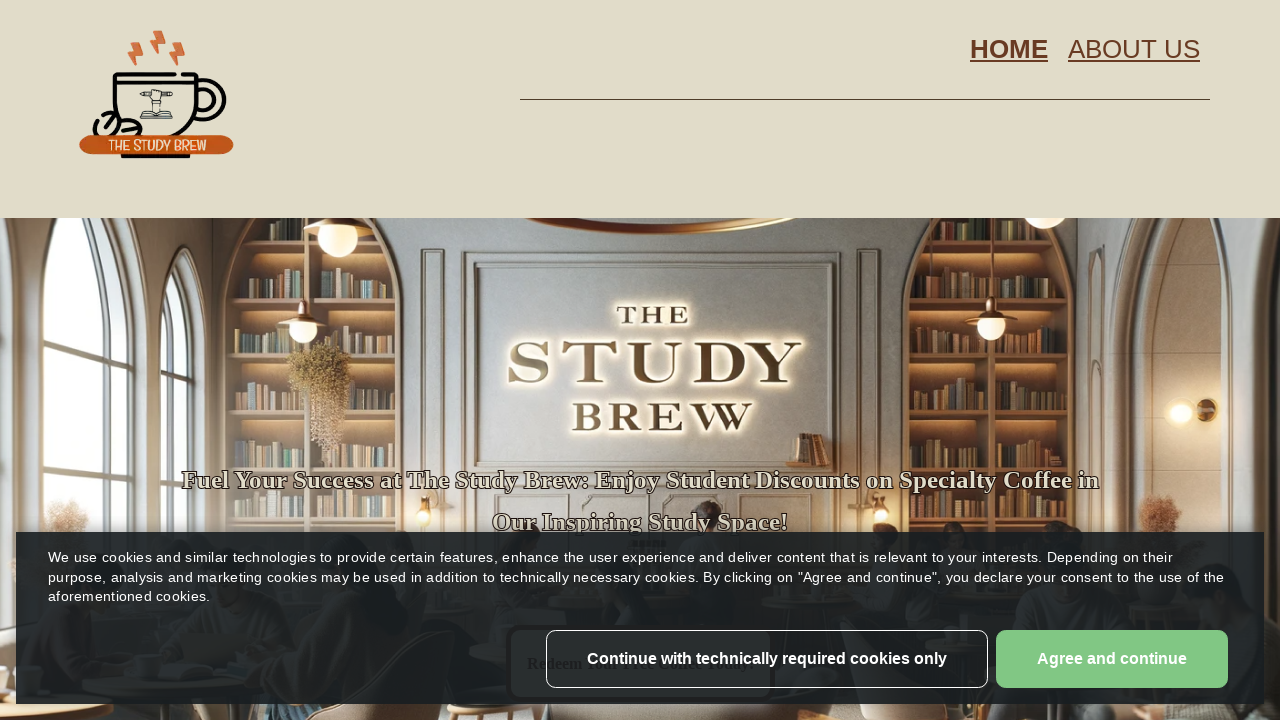

Retrieved viewport meta tag content from home page
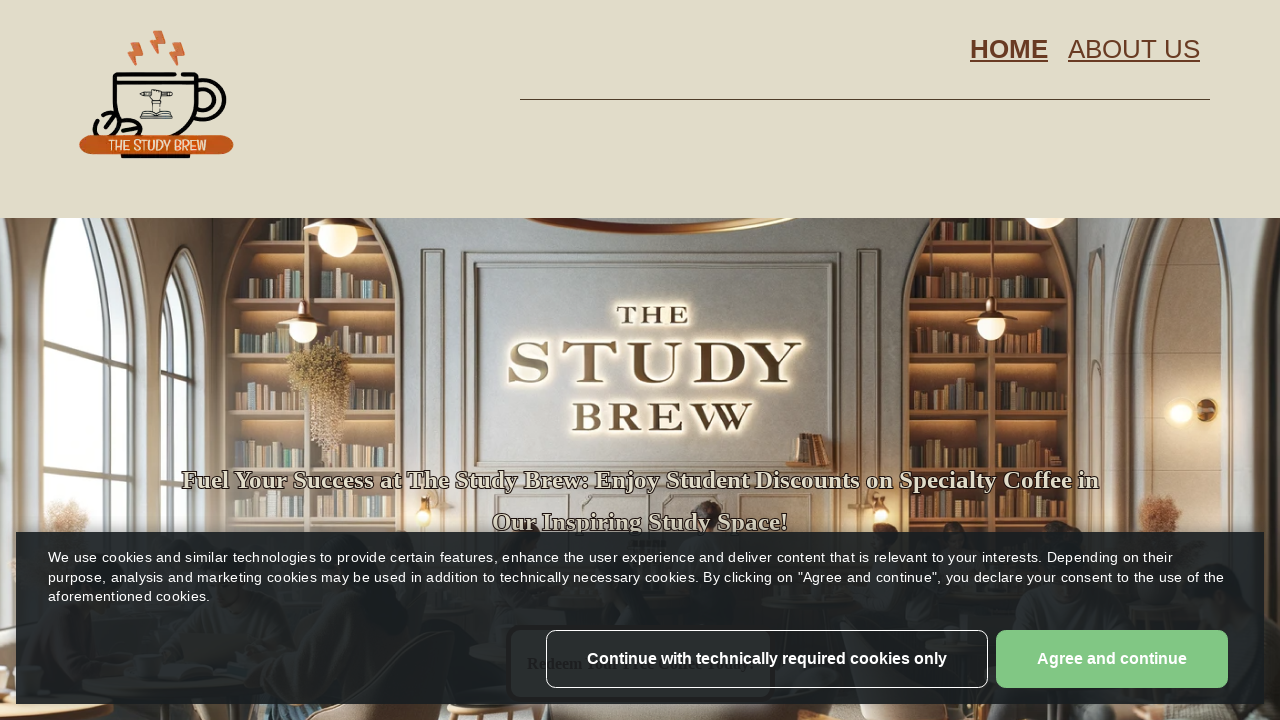

Asserted viewport meta tag has correct responsive settings on home page
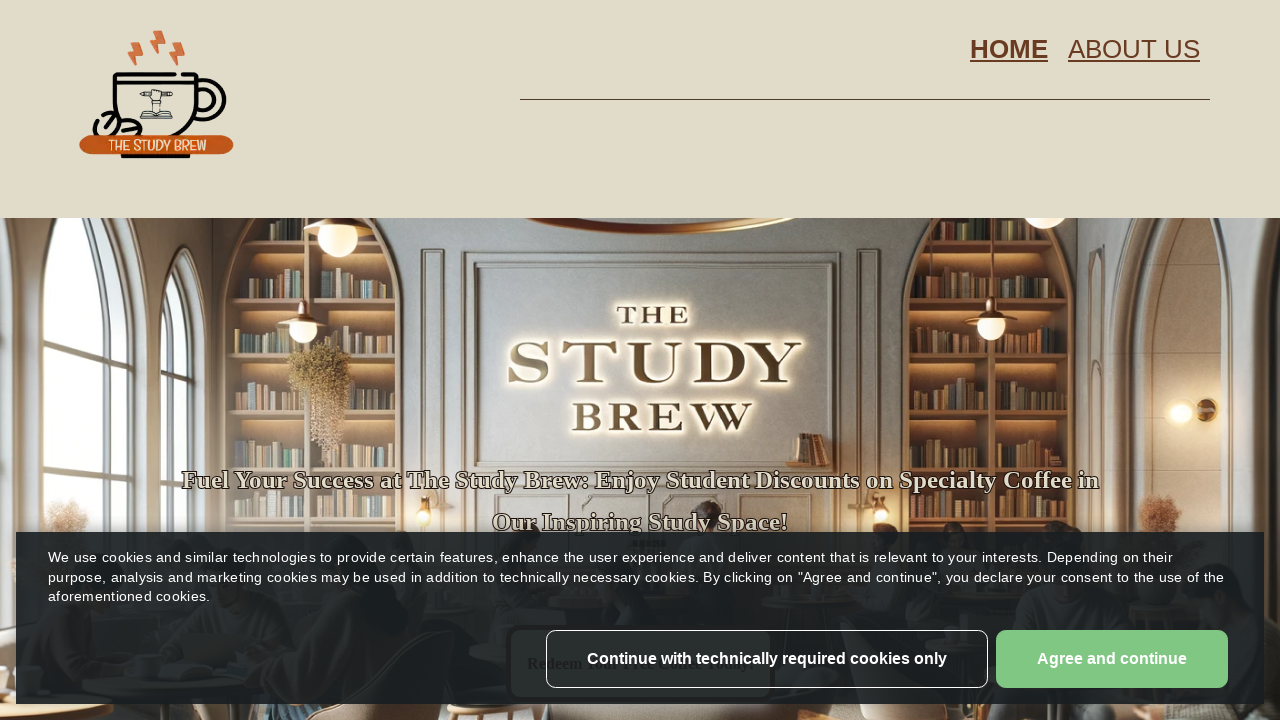

Navigated to about page
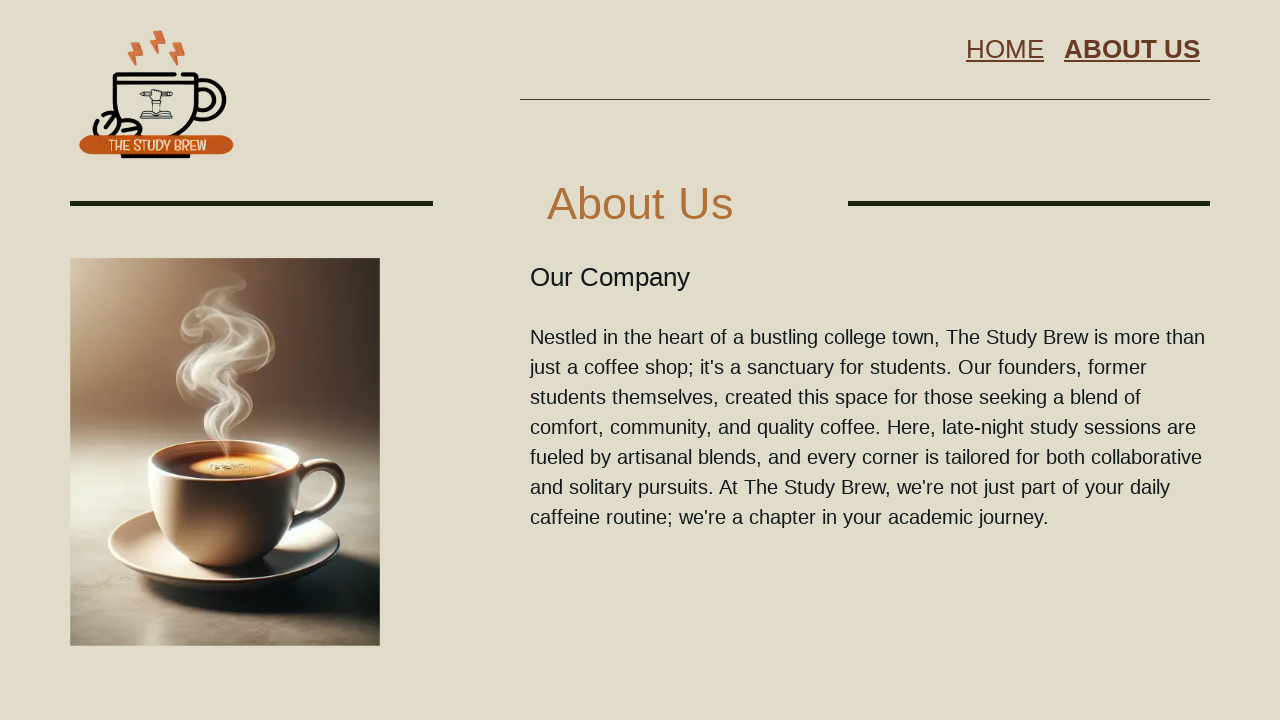

Retrieved viewport meta tag content from about page
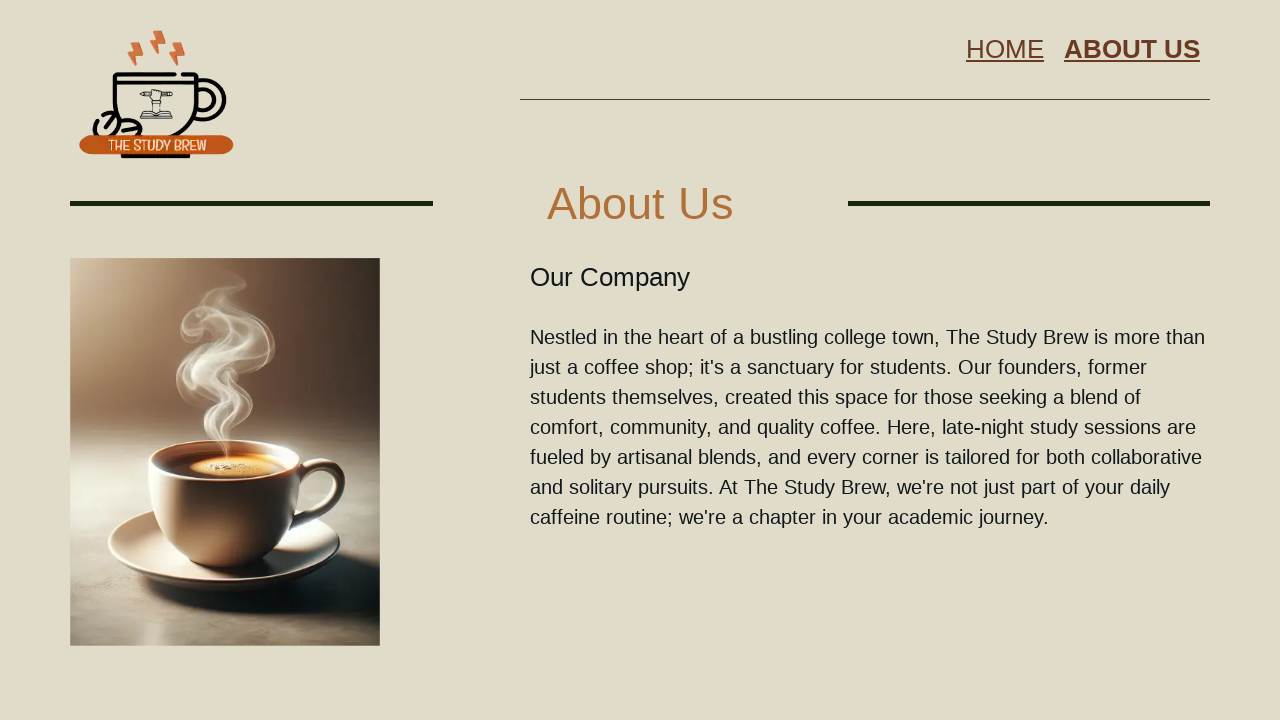

Asserted viewport meta tag has correct responsive settings on about page
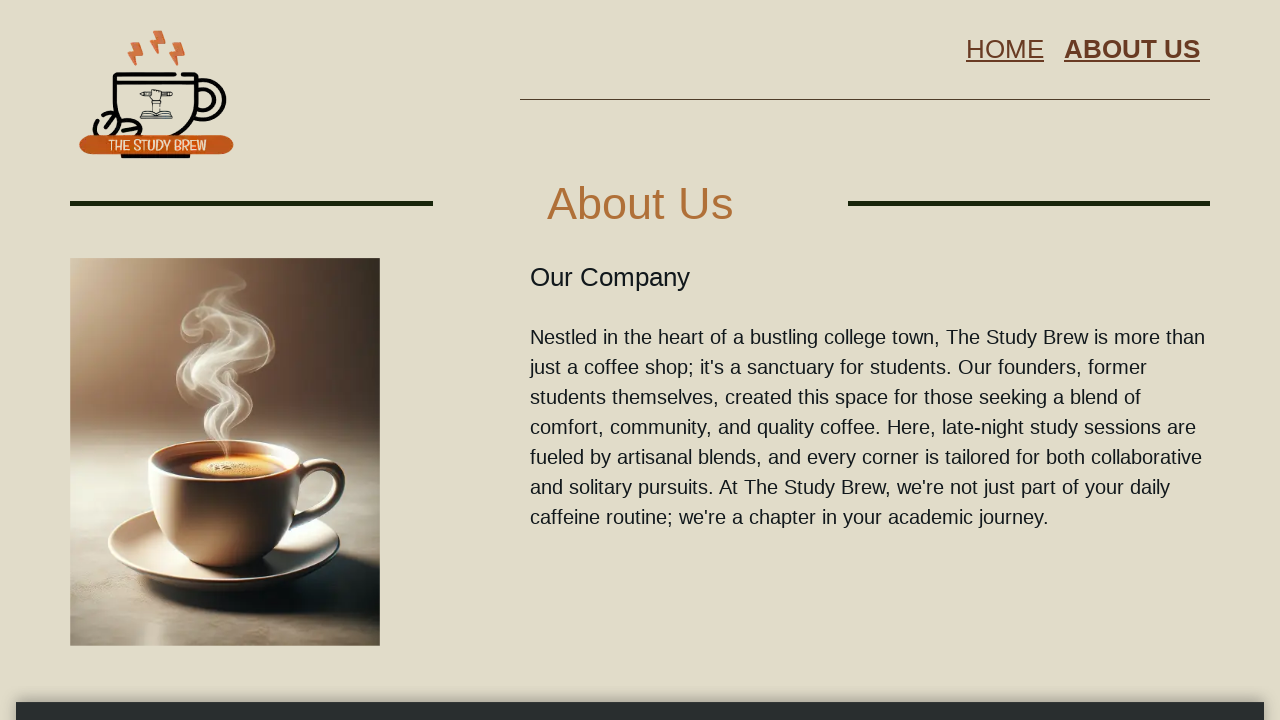

Navigated to privacy page
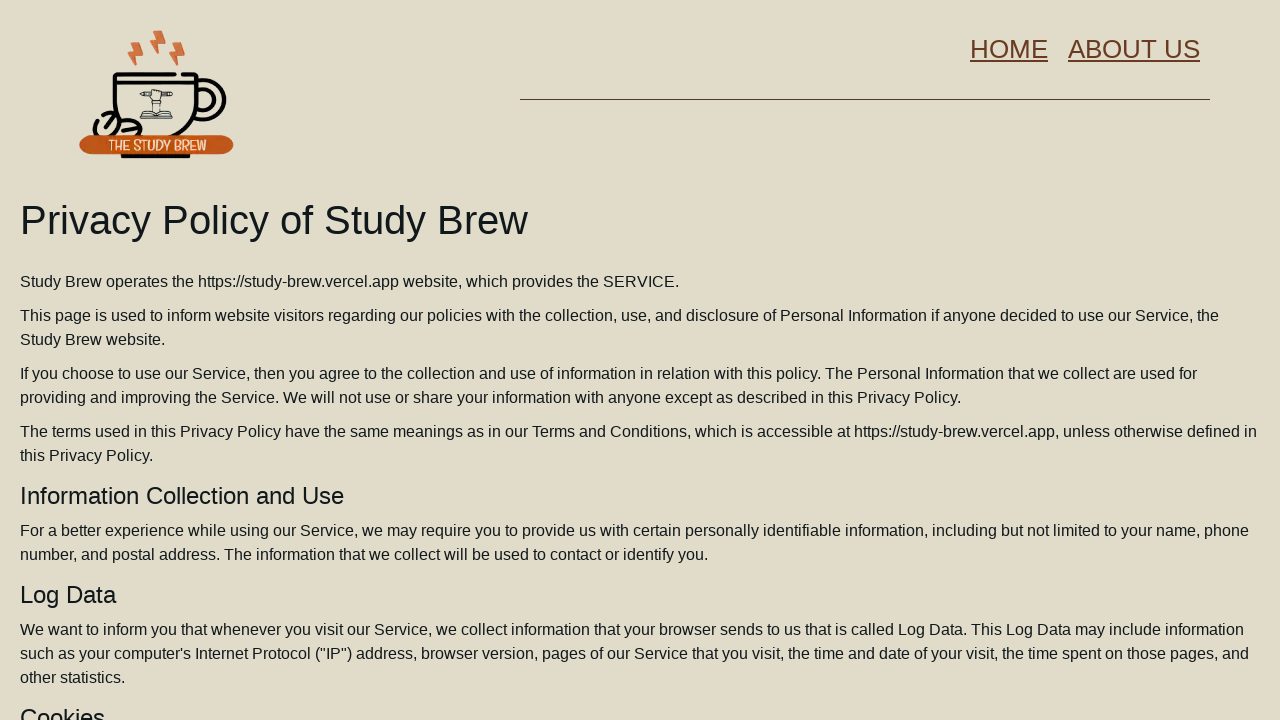

Retrieved viewport meta tag content from privacy page
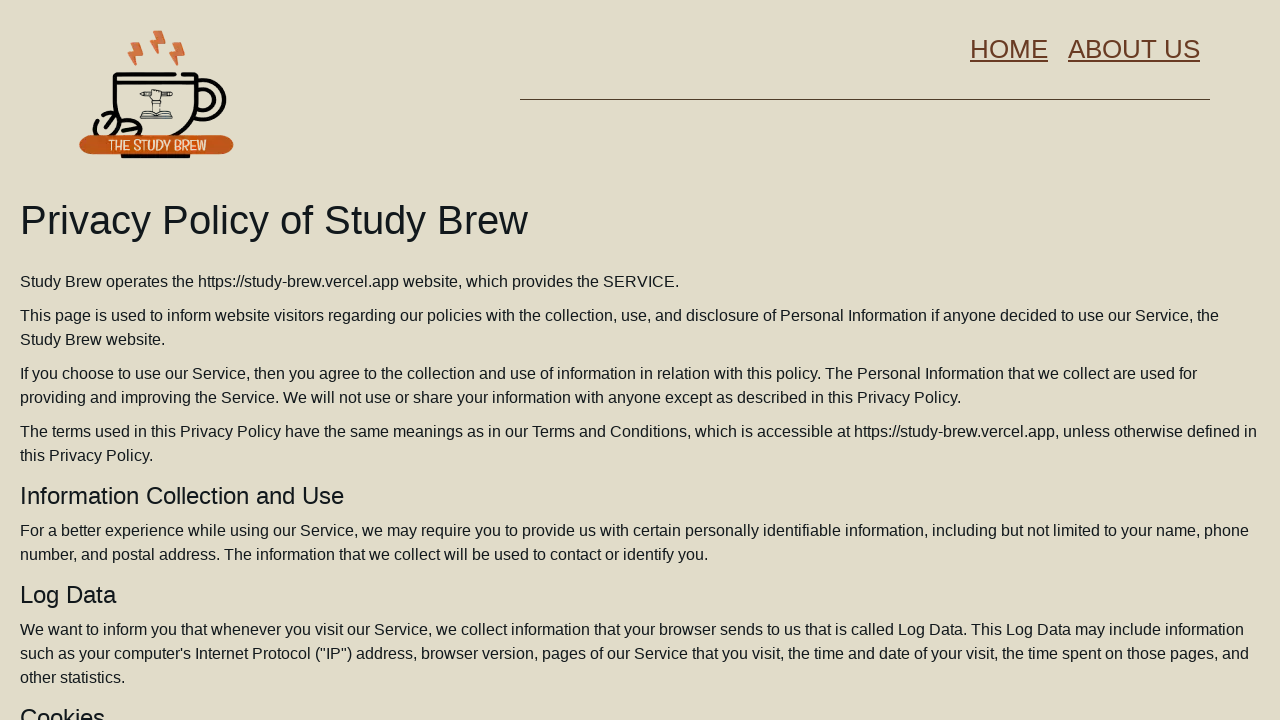

Asserted viewport meta tag has correct responsive settings on privacy page
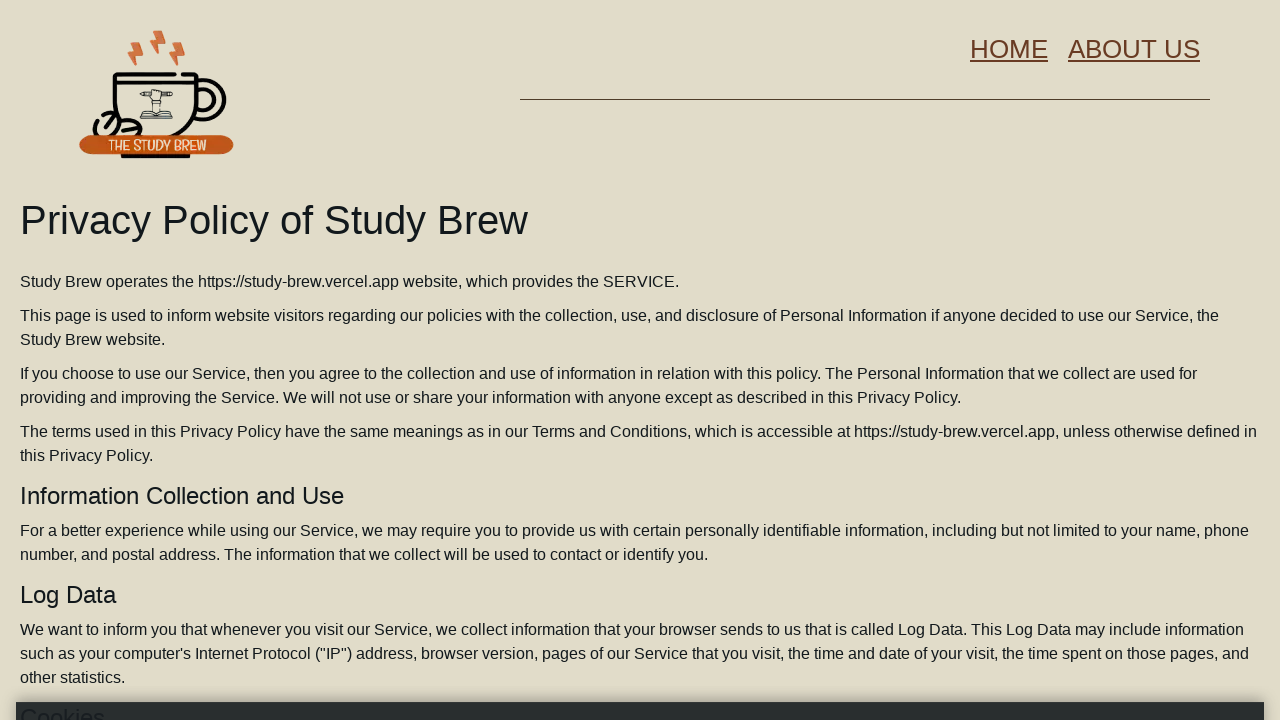

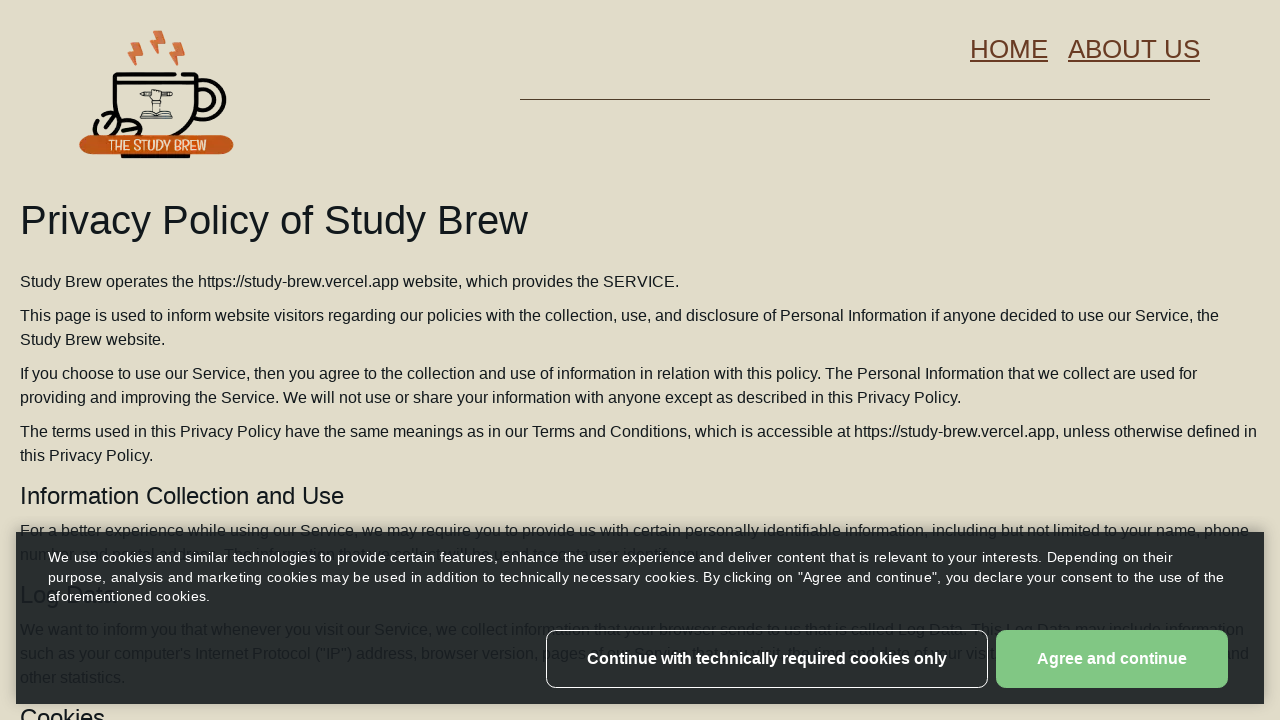